Tests link functionality on demoqa.com by clicking a link that opens in a new tab and verifying the new page loads correctly.

Starting URL: https://demoqa.com/links

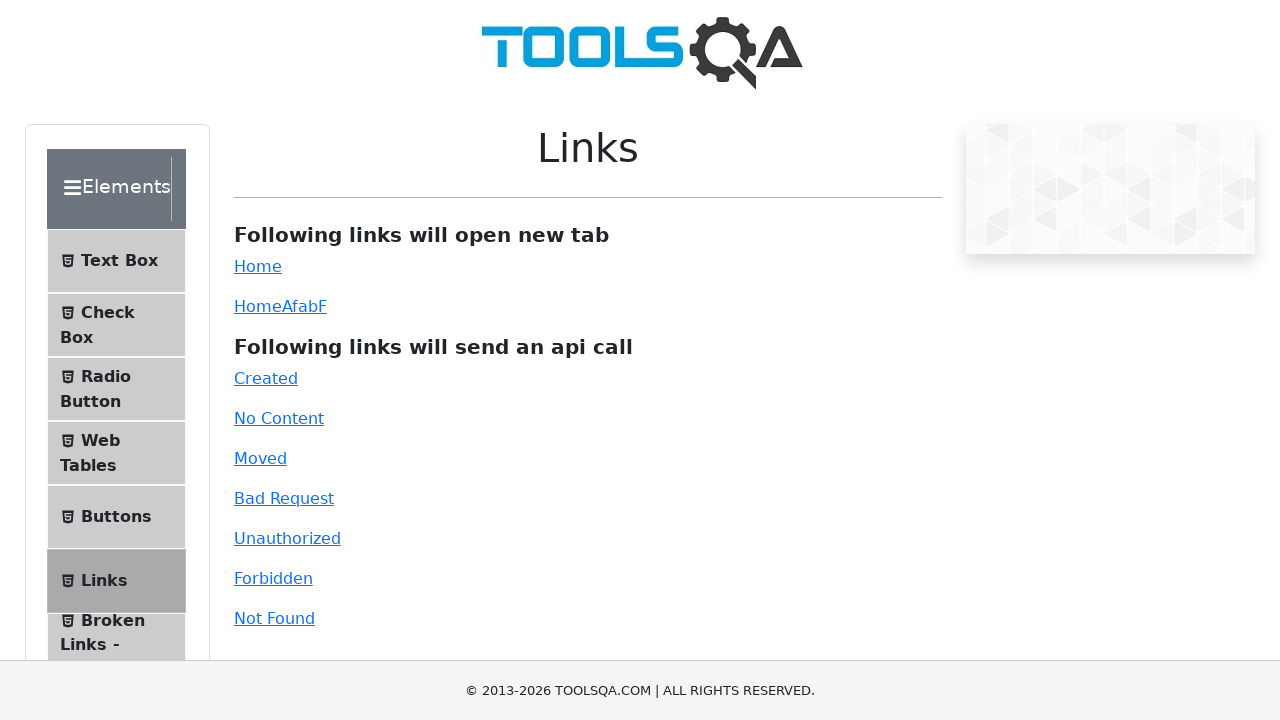

Clicked the simple link that opens in a new tab at (258, 266) on #simpleLink
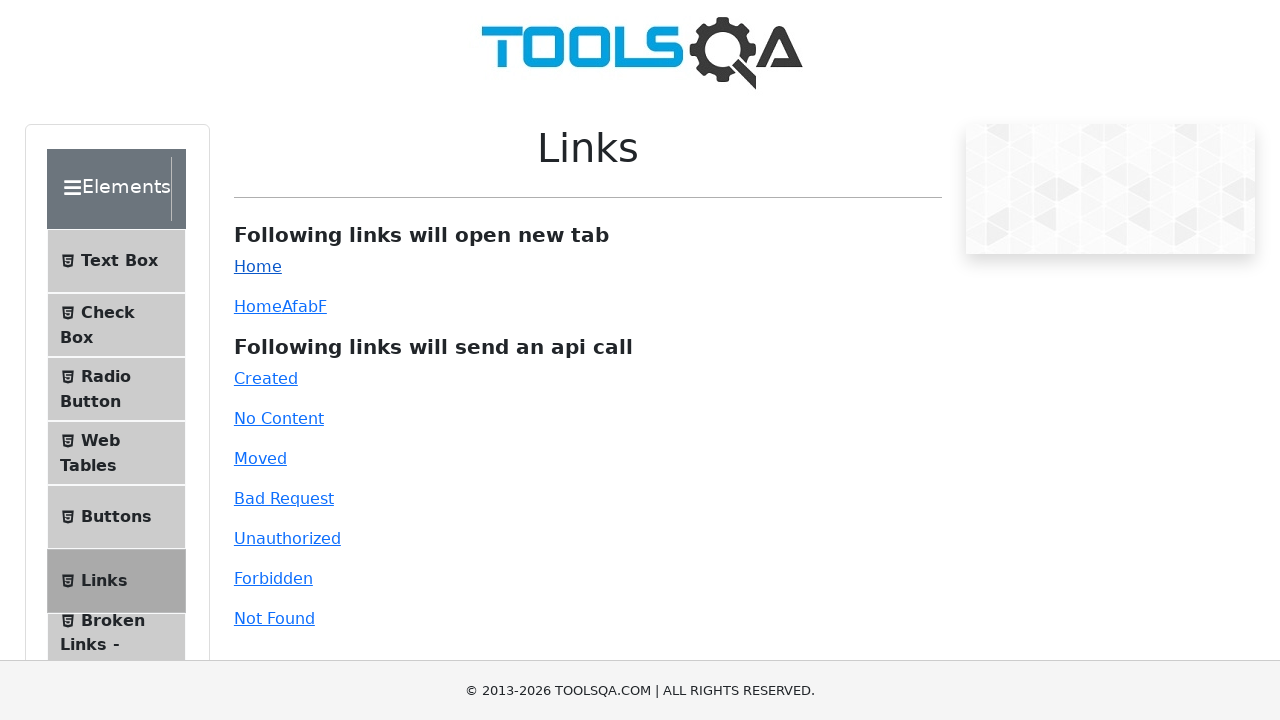

Switched to the new tab page
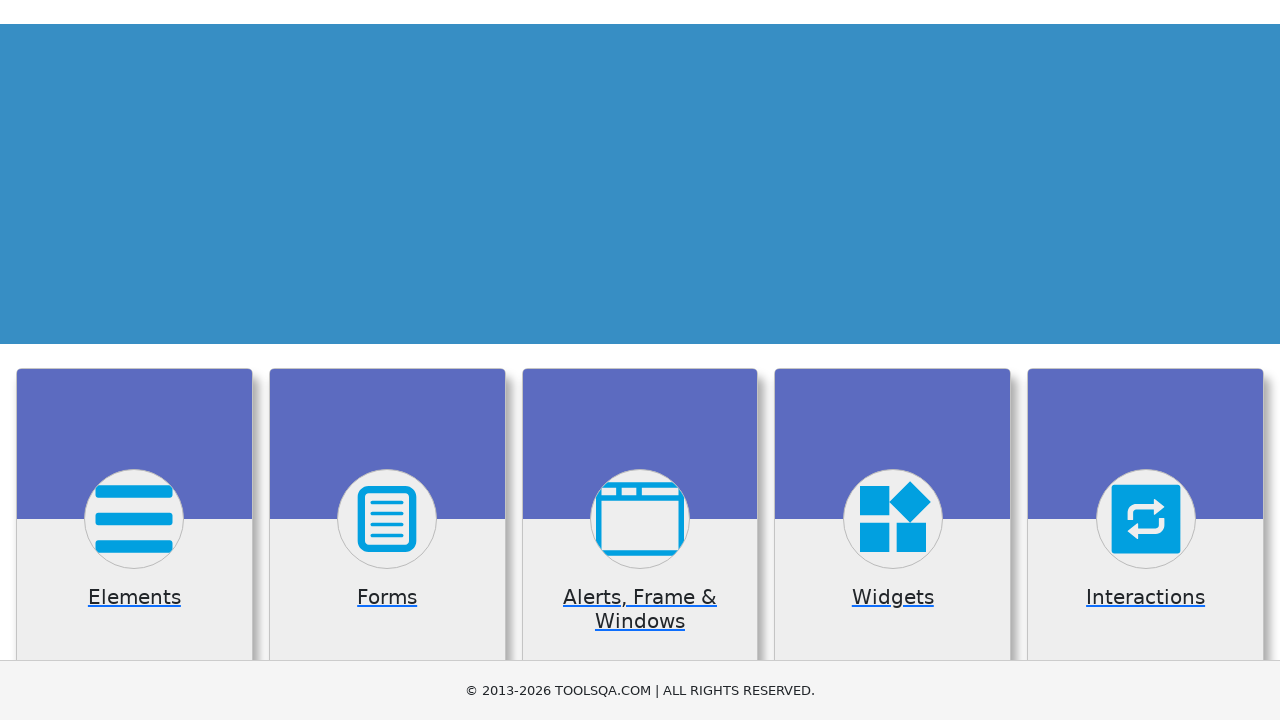

Waited for new page to load completely
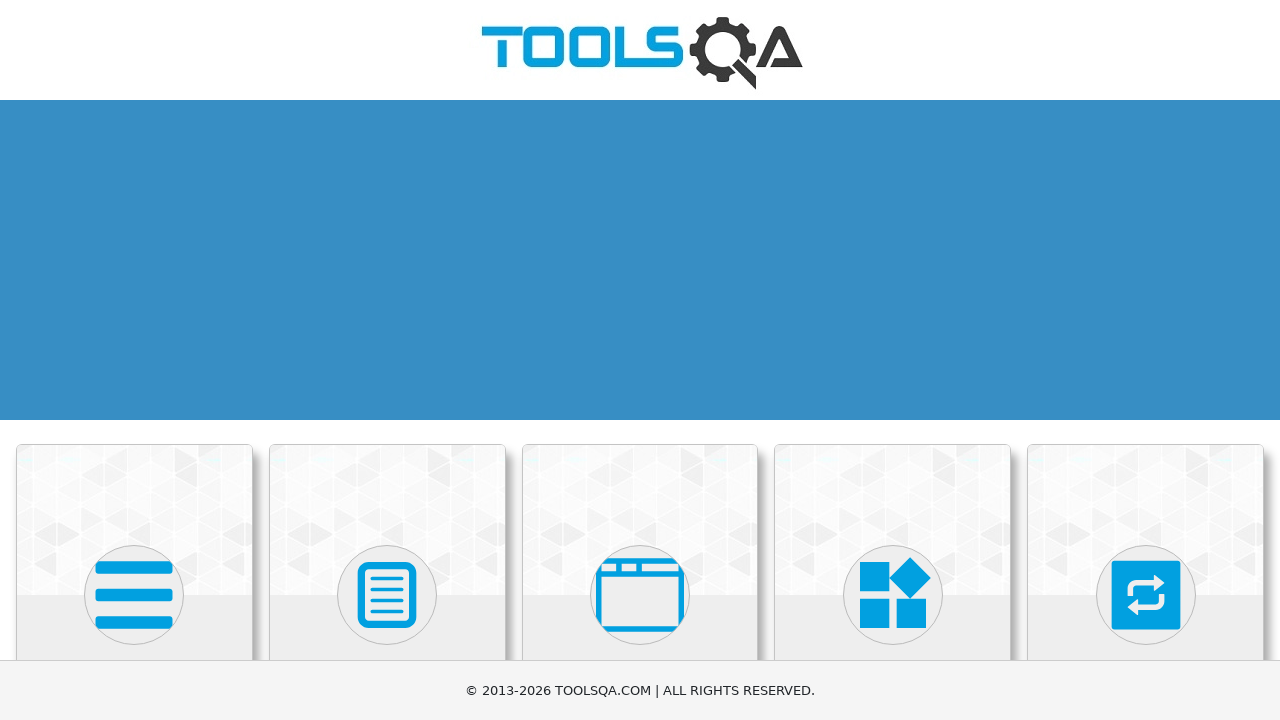

Banner image appeared on the new page
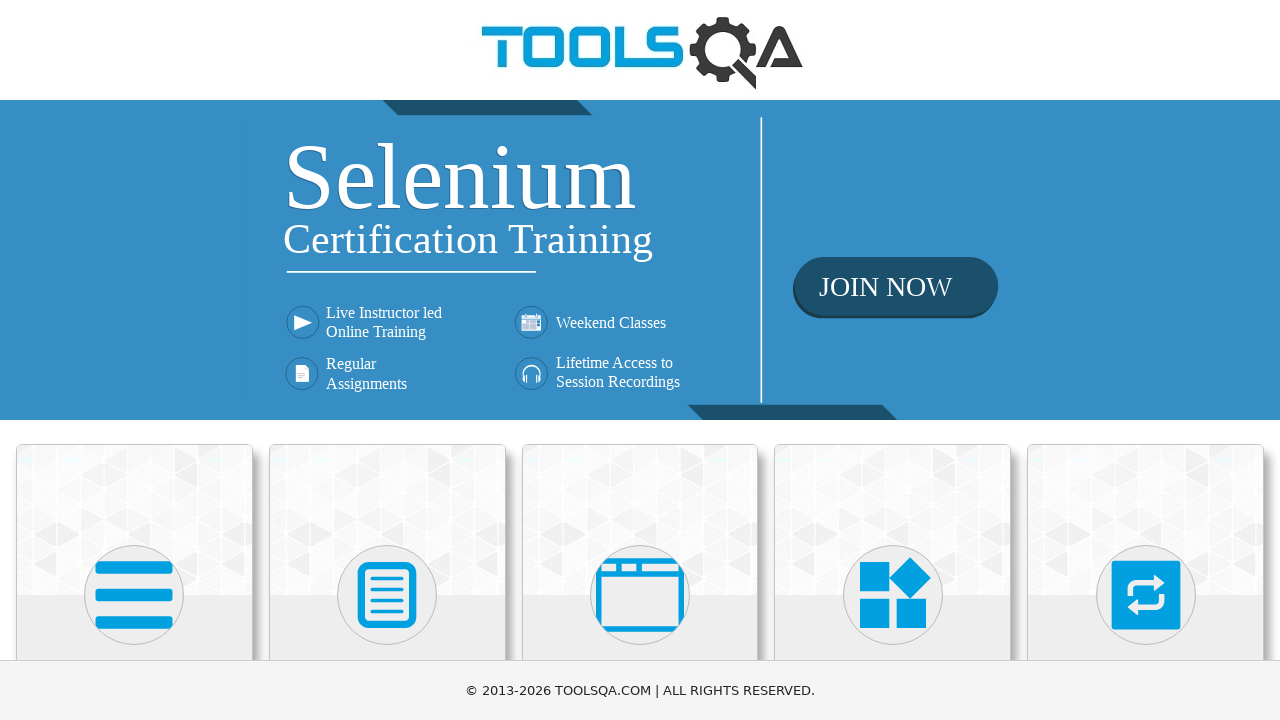

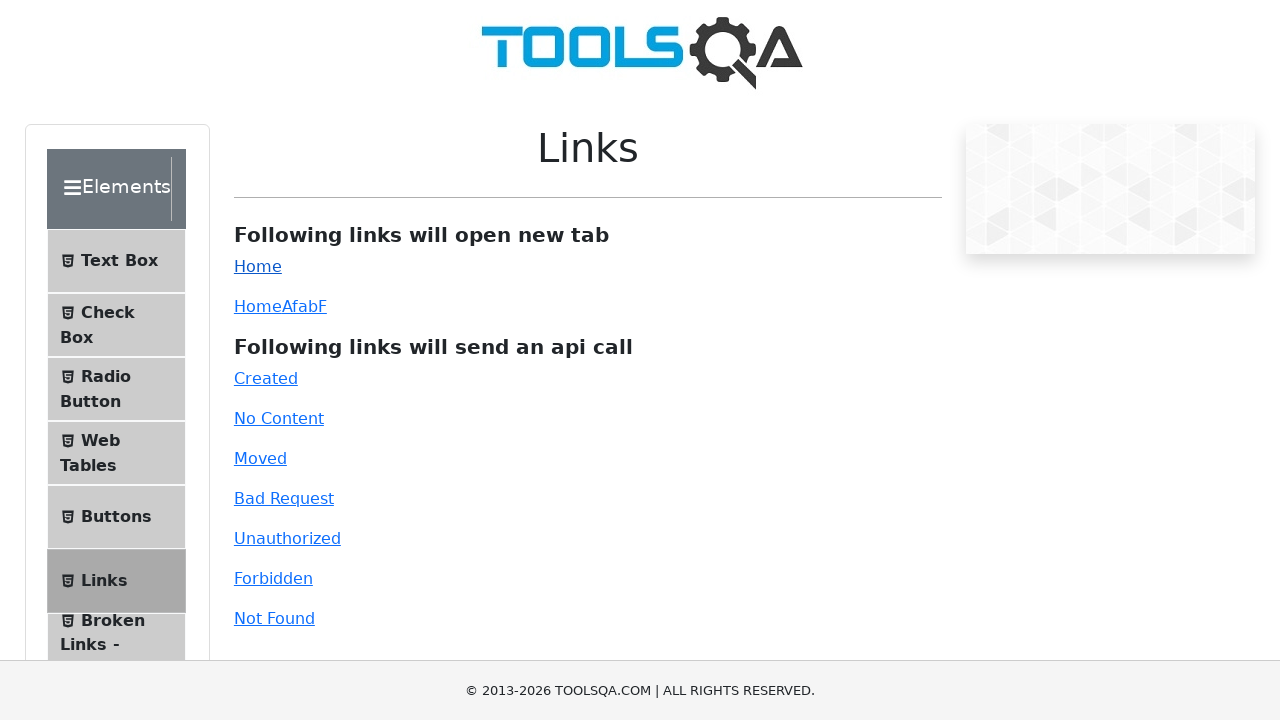